Opens a new window by clicking a blinking text link, switches to the new window to extract text from a specific element, then closes the child window

Starting URL: https://rahulshettyacademy.com/loginpagePractise/

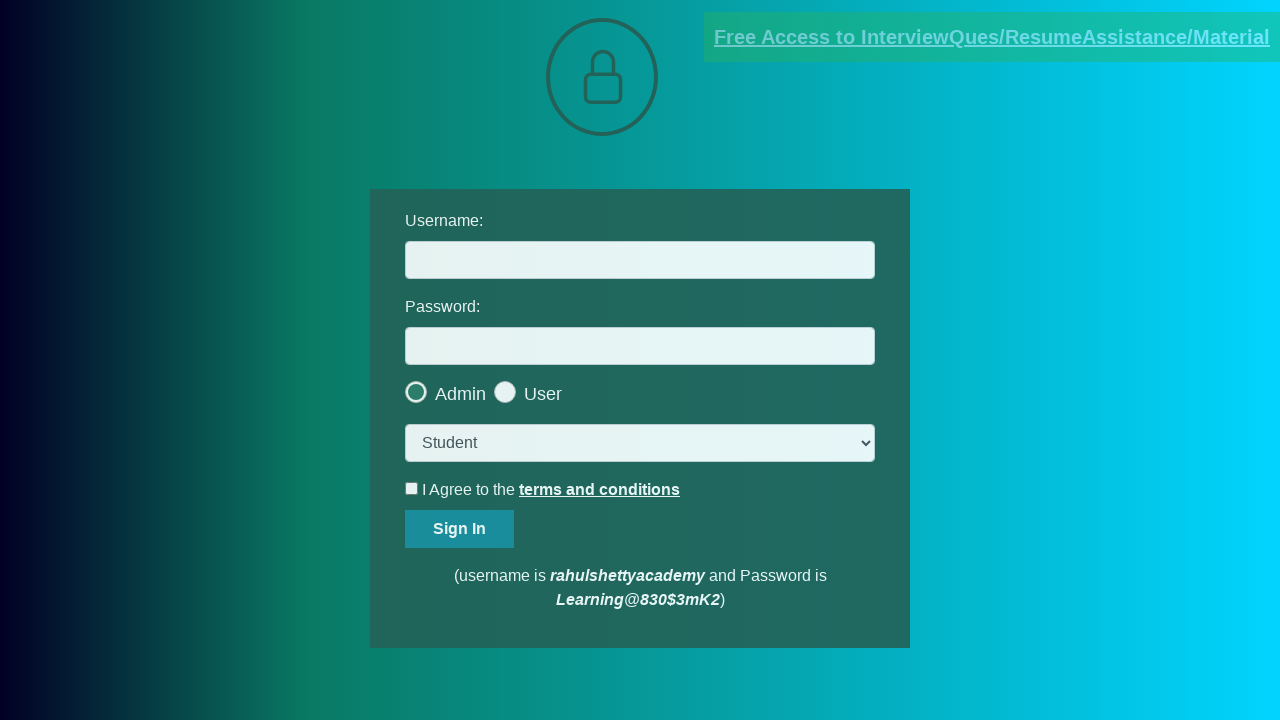

Clicked blinking text link to open new window at (992, 37) on .blinkingText
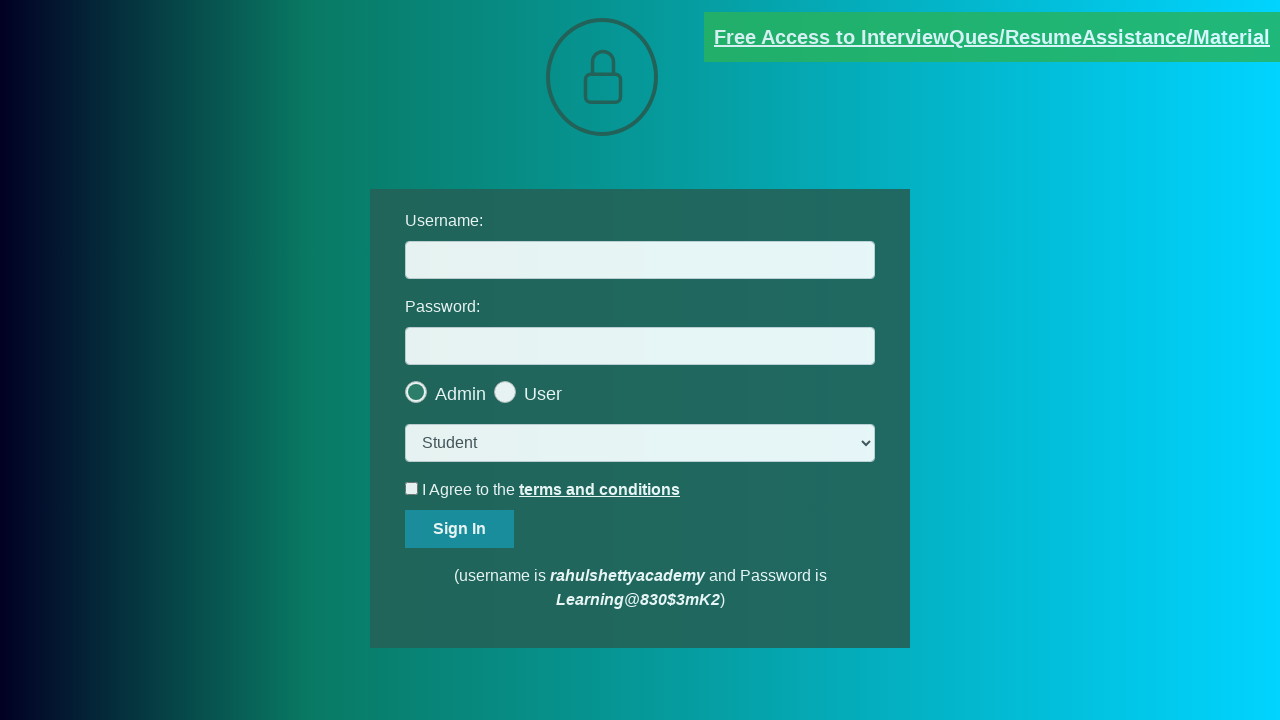

New window opened and captured
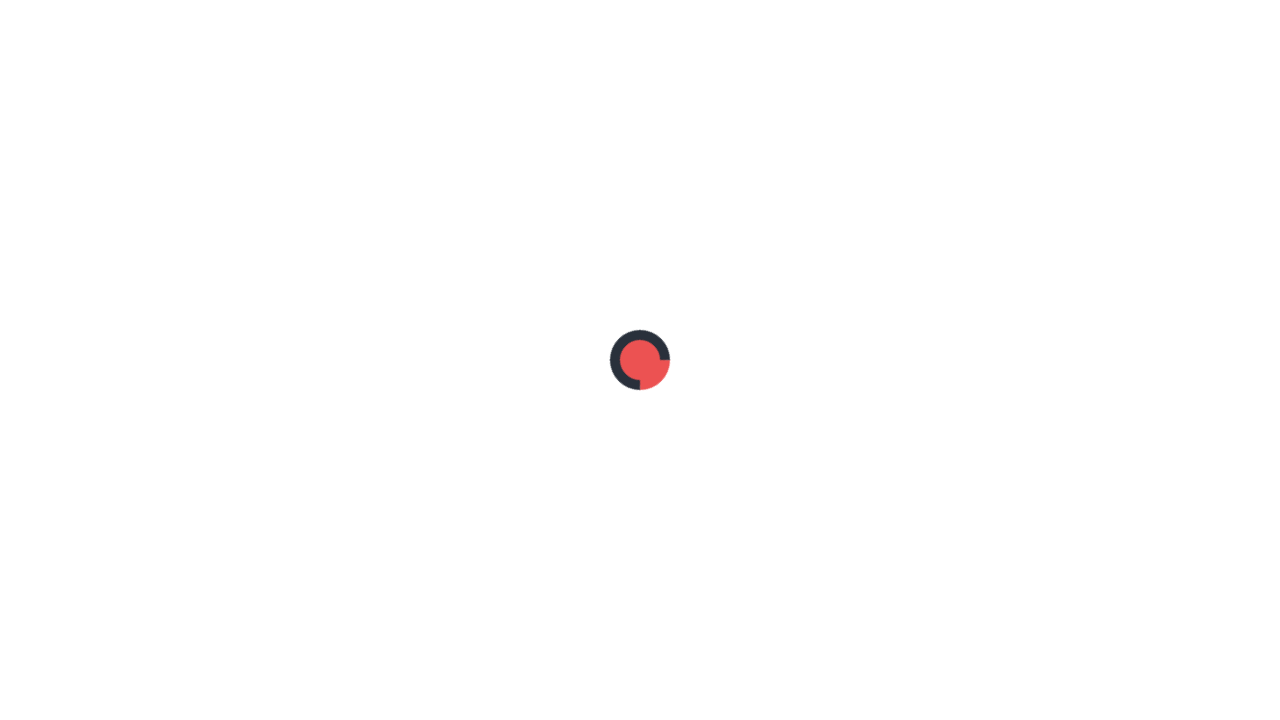

New page loaded completely
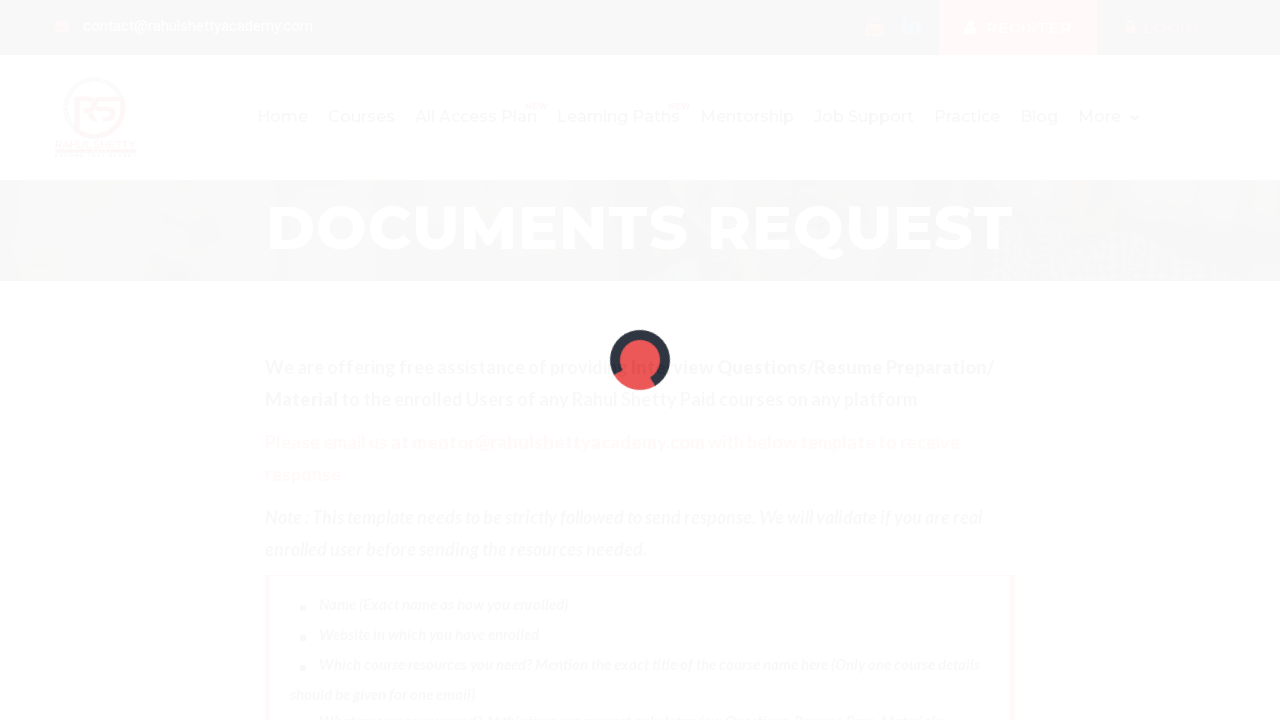

Extracted text from element: mentor@rahulshettyacademy.com
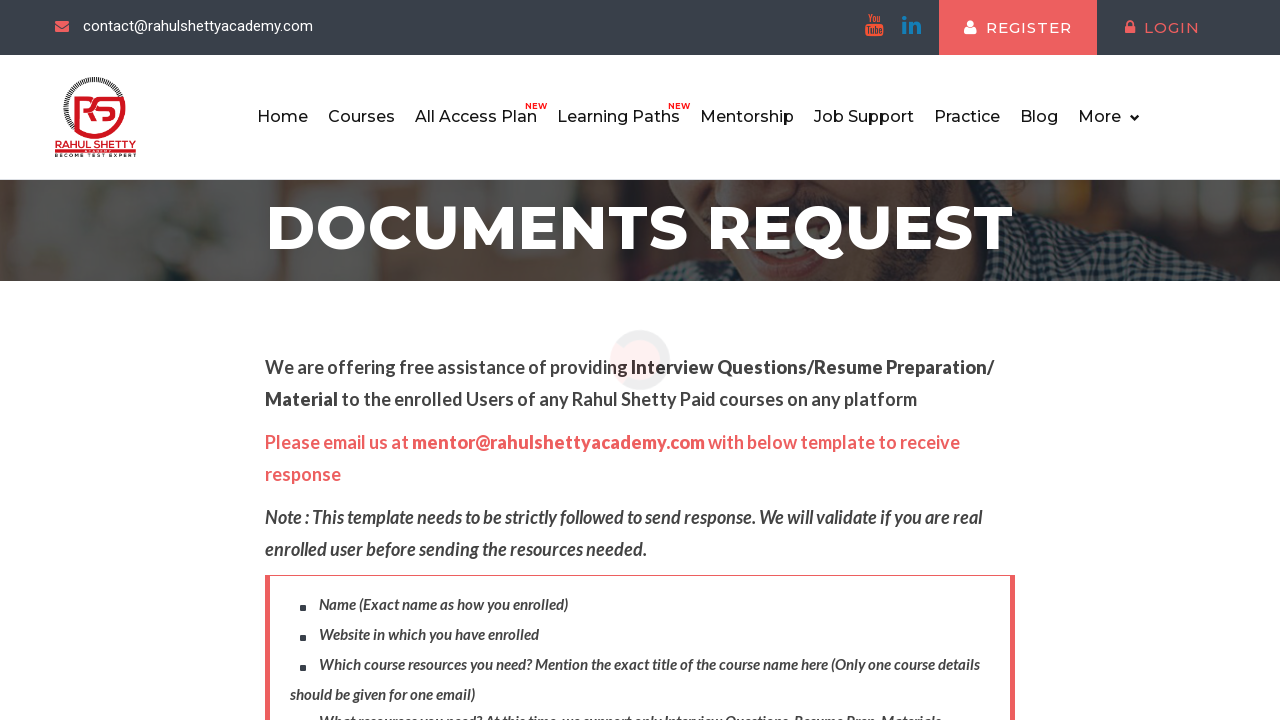

Closed child window
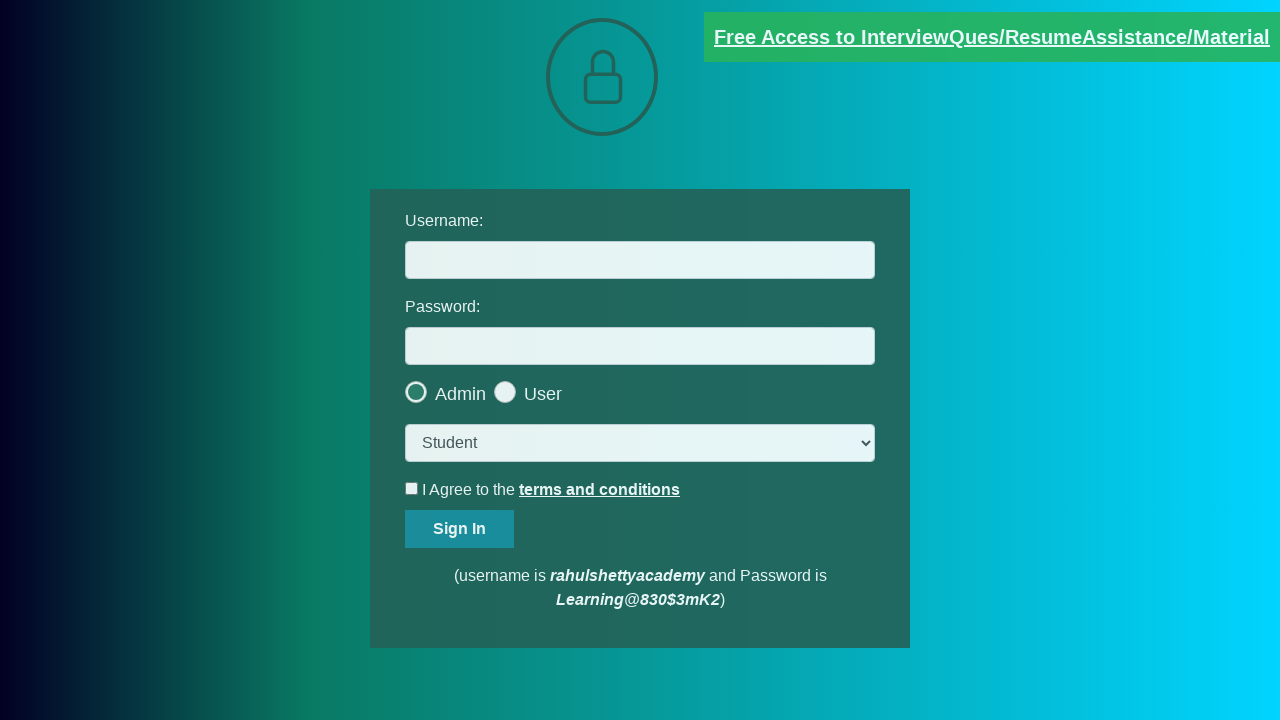

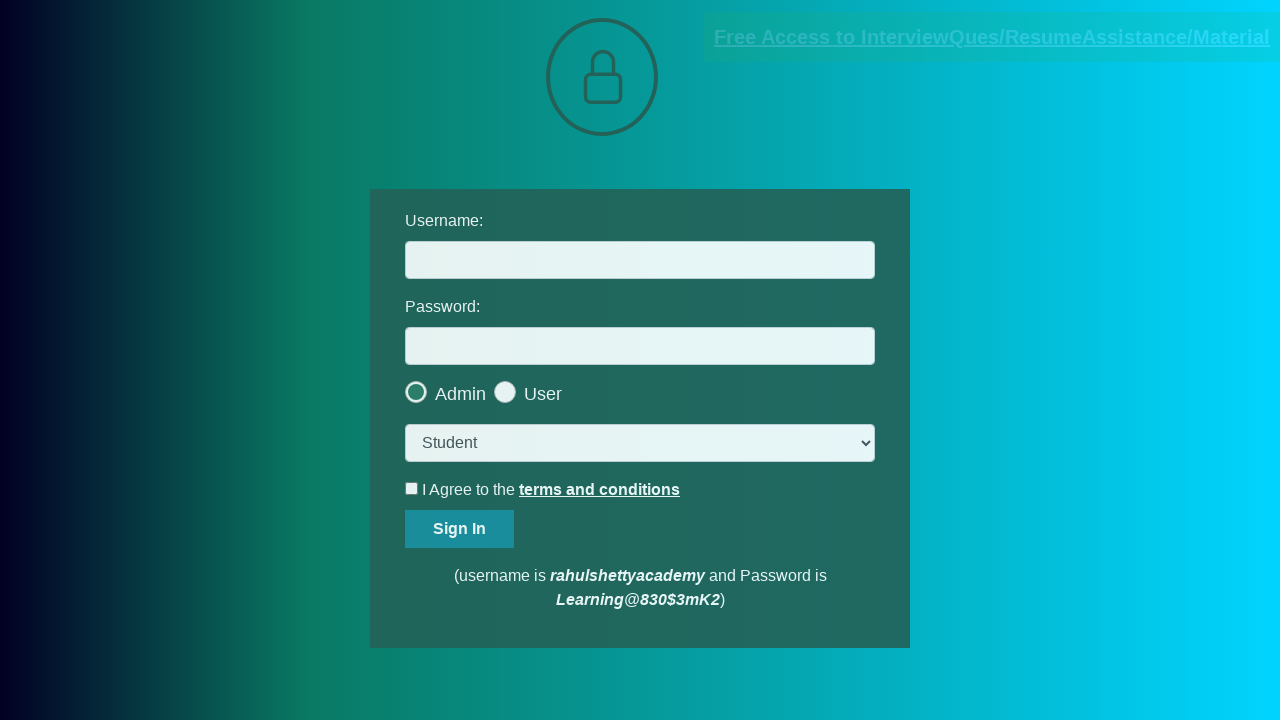